Tests the progress bar functionality by clicking the start/stop button to initiate the progress bar animation

Starting URL: https://demoqa.com/progress-bar

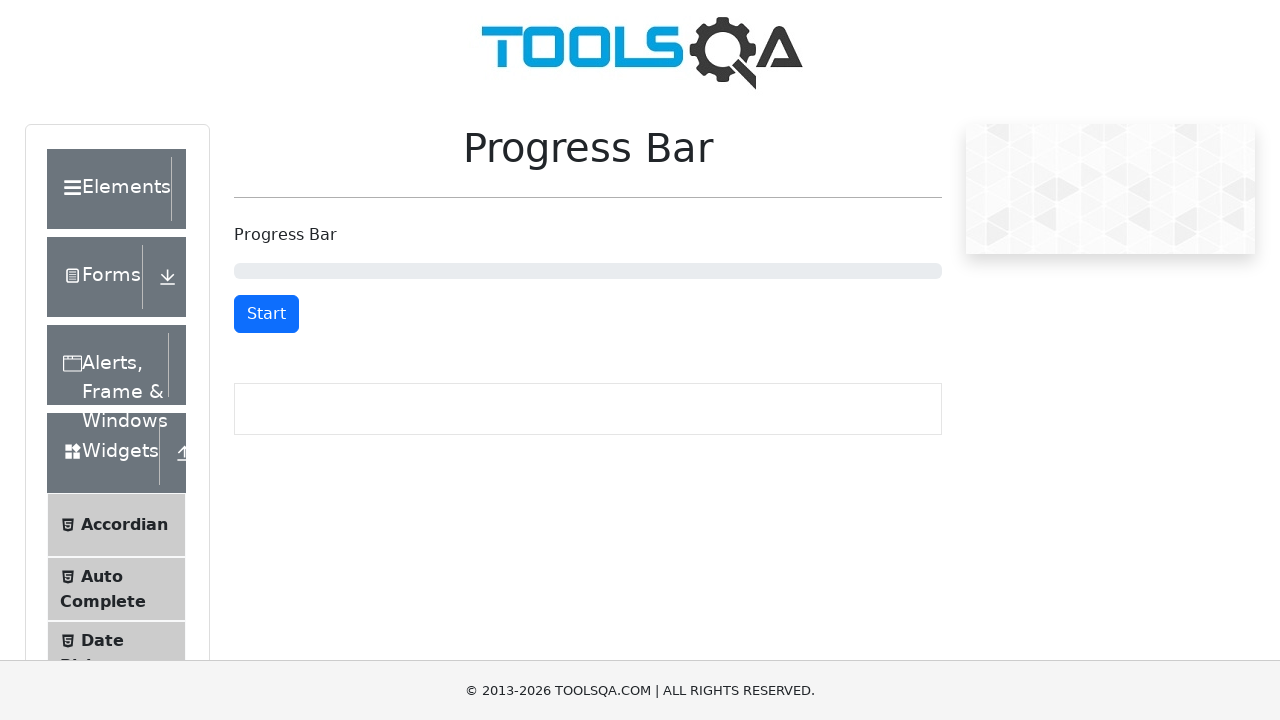

Clicked start/stop button to initiate progress bar animation at (266, 314) on #startStopButton
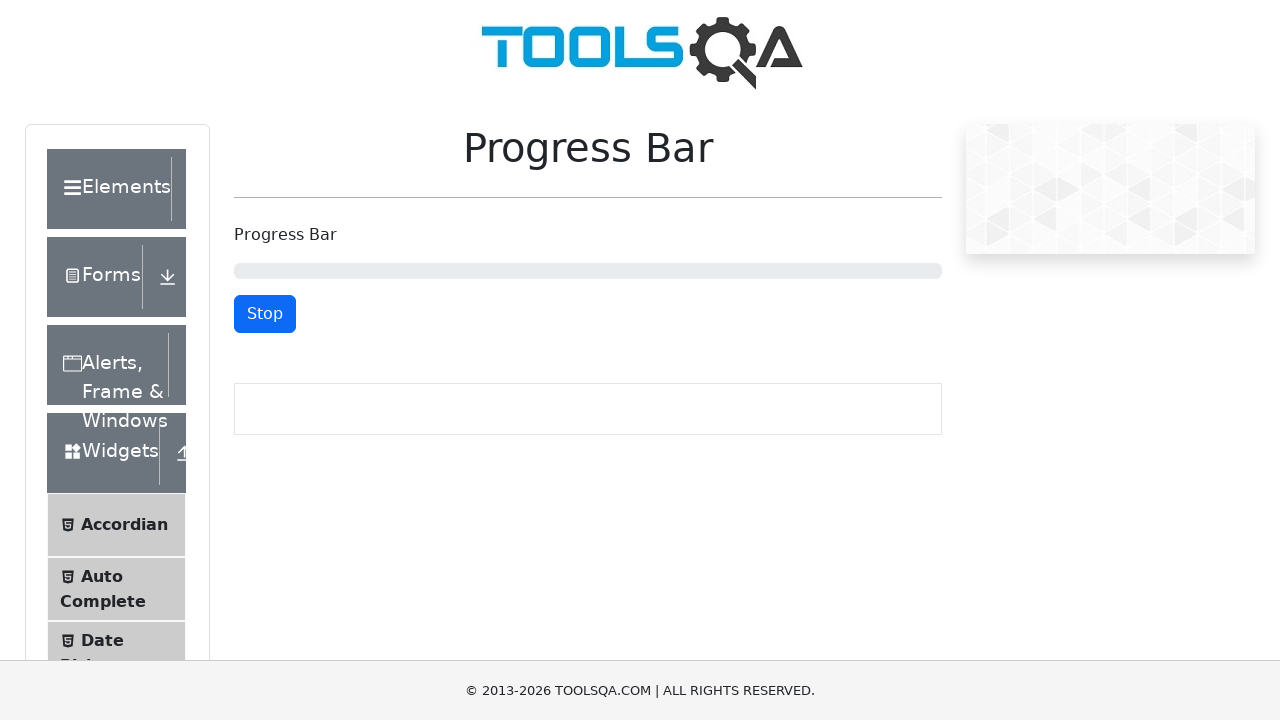

Progress bar element is now visible and active
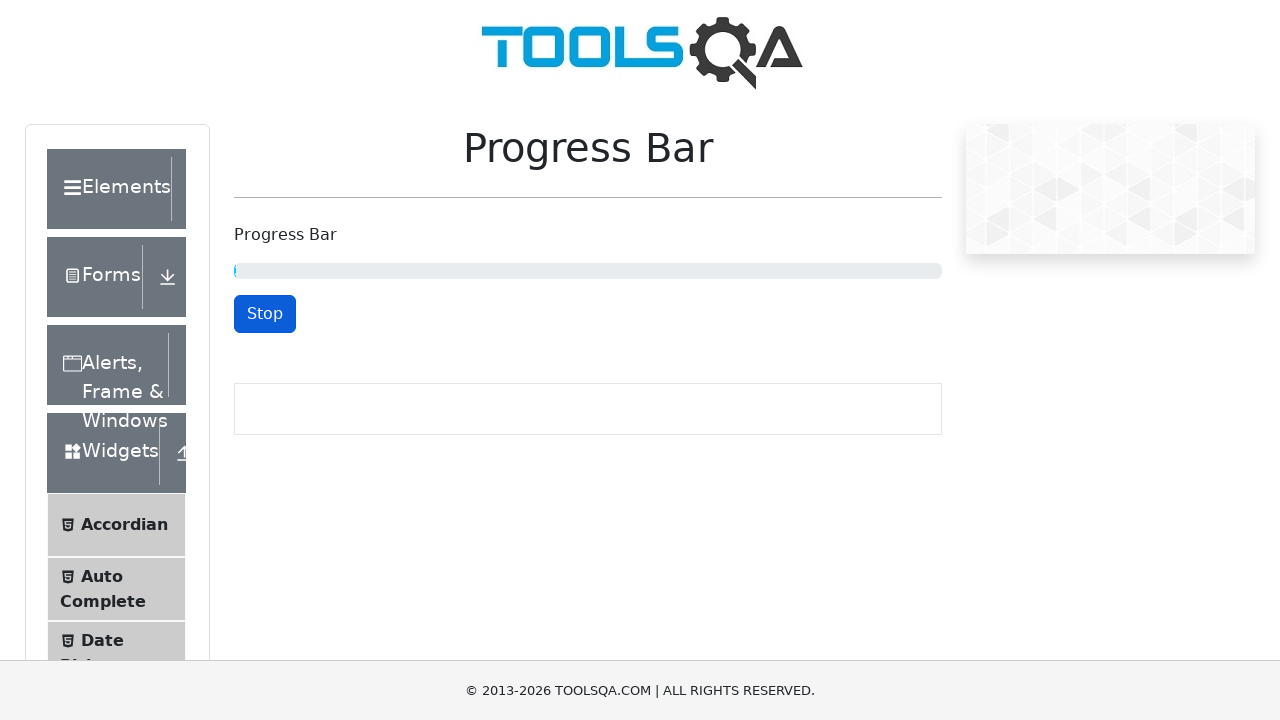

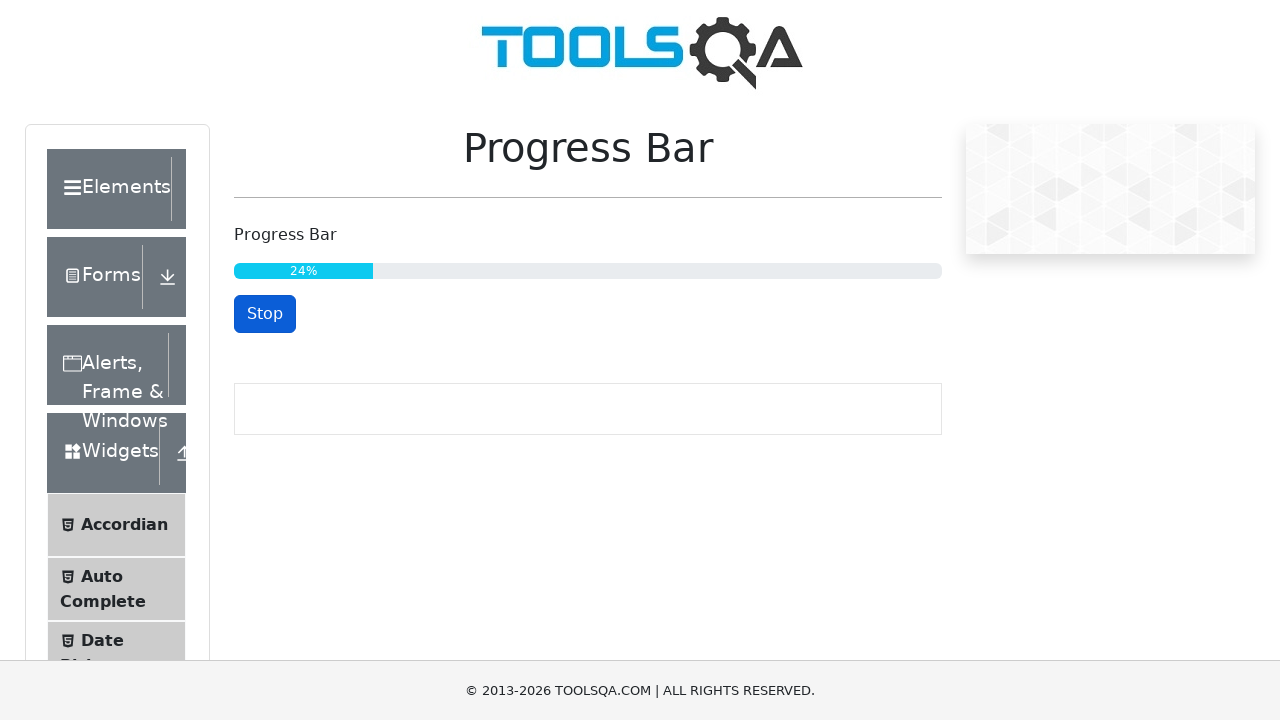